Tests browser zoom functionality by changing the zoom level of the page using JavaScript execution

Starting URL: https://www.orangehrm.com/

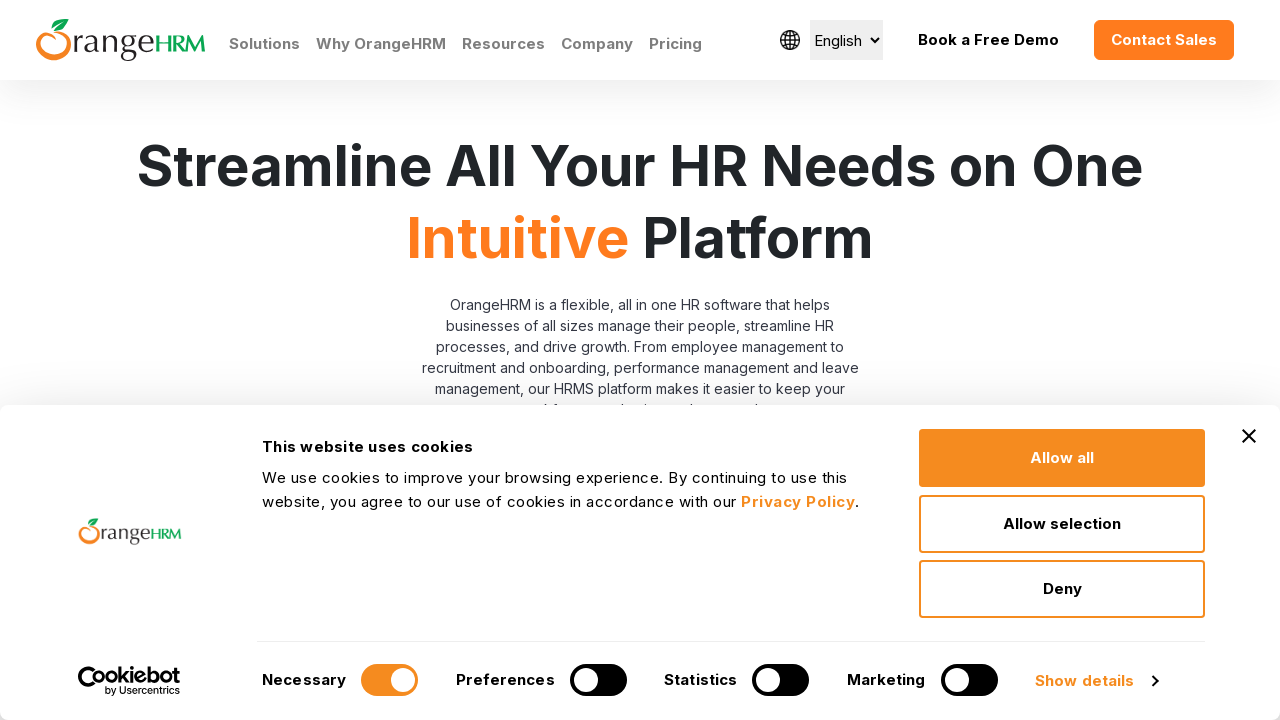

Set page zoom level to 50%
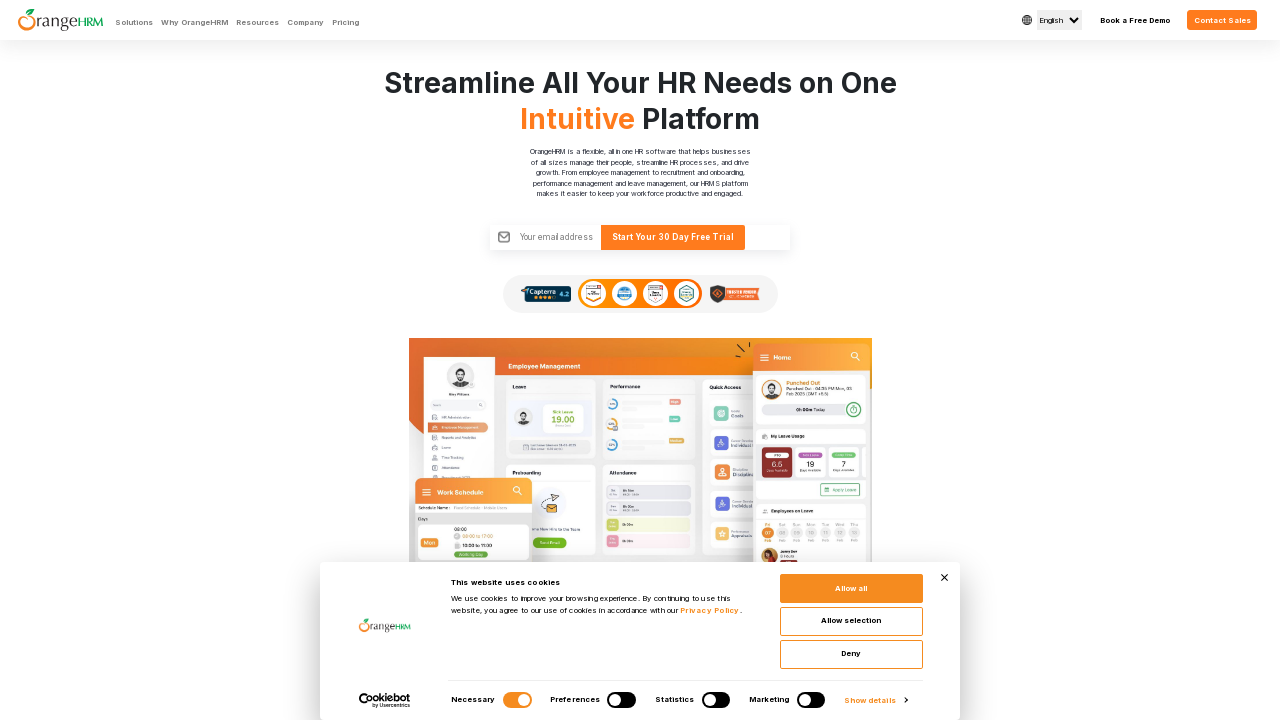

Waited 3 seconds
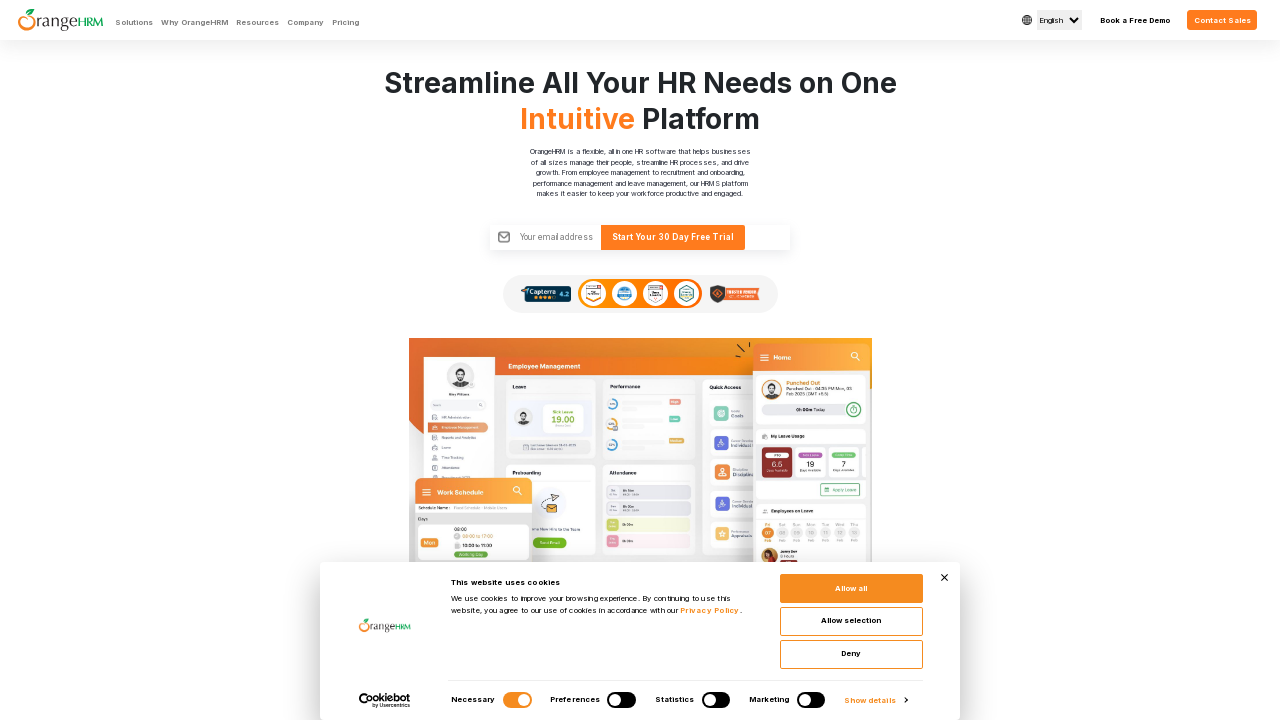

Set page zoom level to 80%
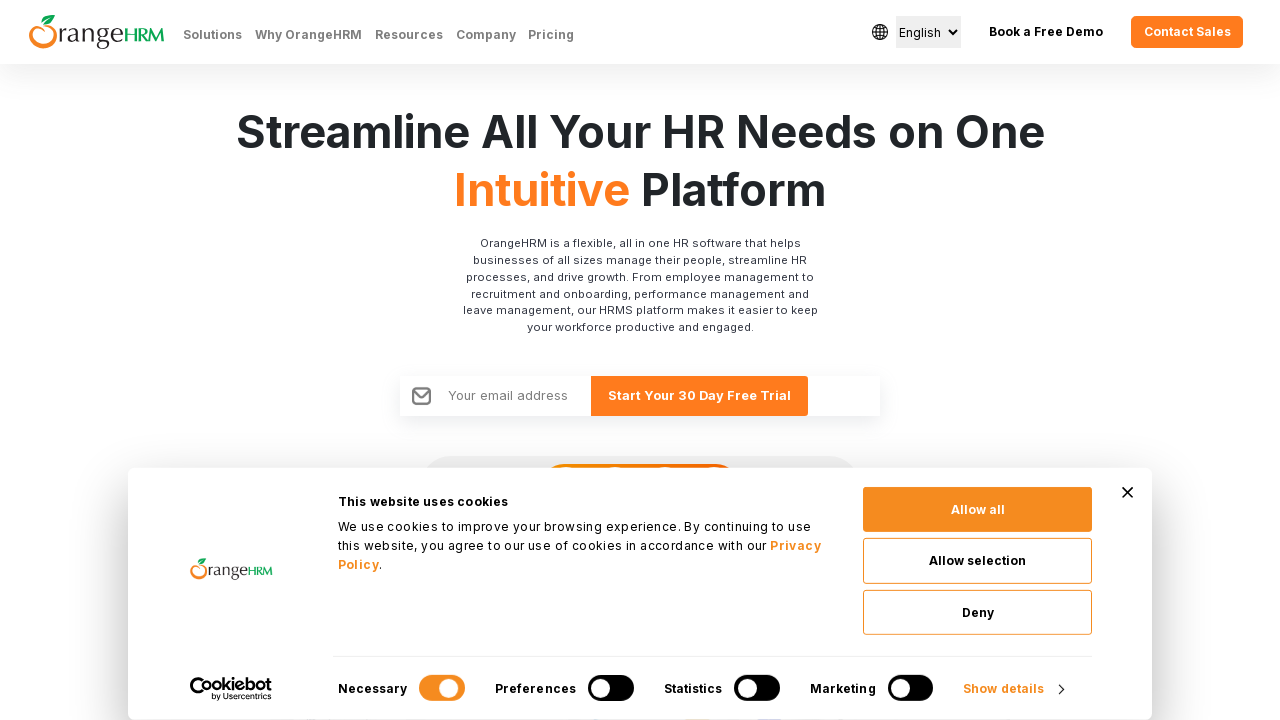

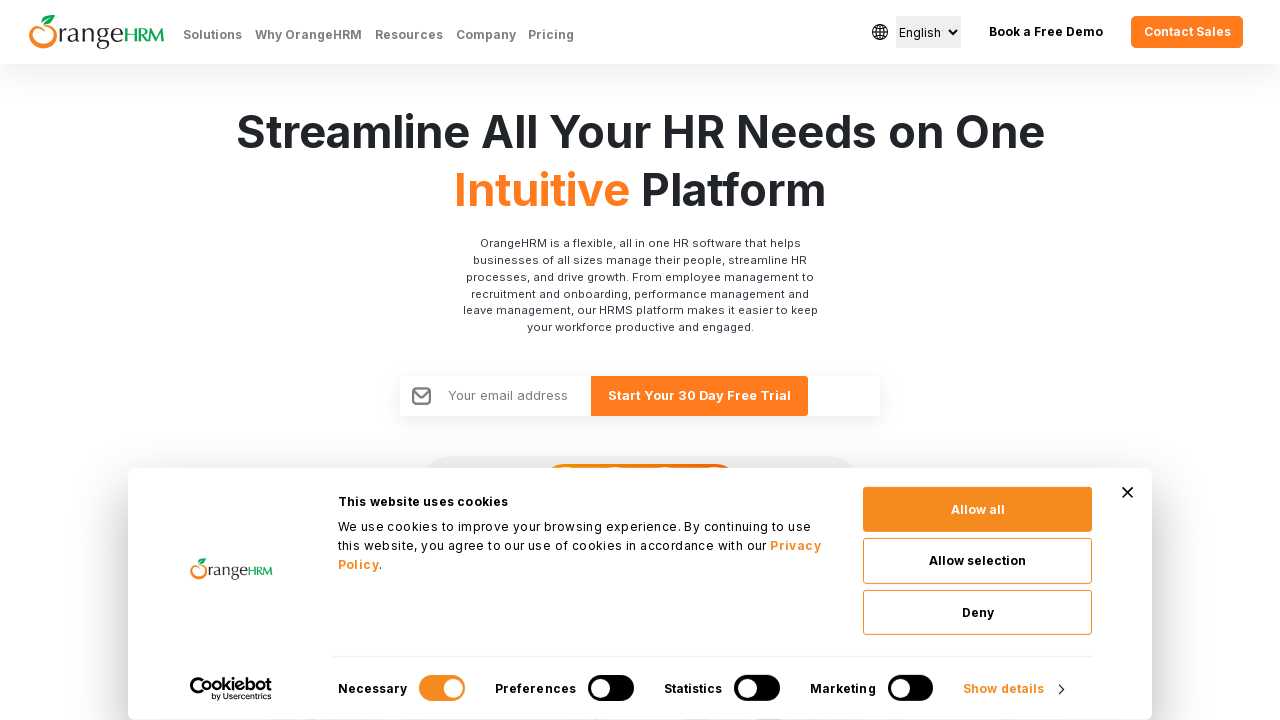